Tests the search functionality on python.org by searching for "pycon" and verifying that results are returned.

Starting URL: https://www.python.org

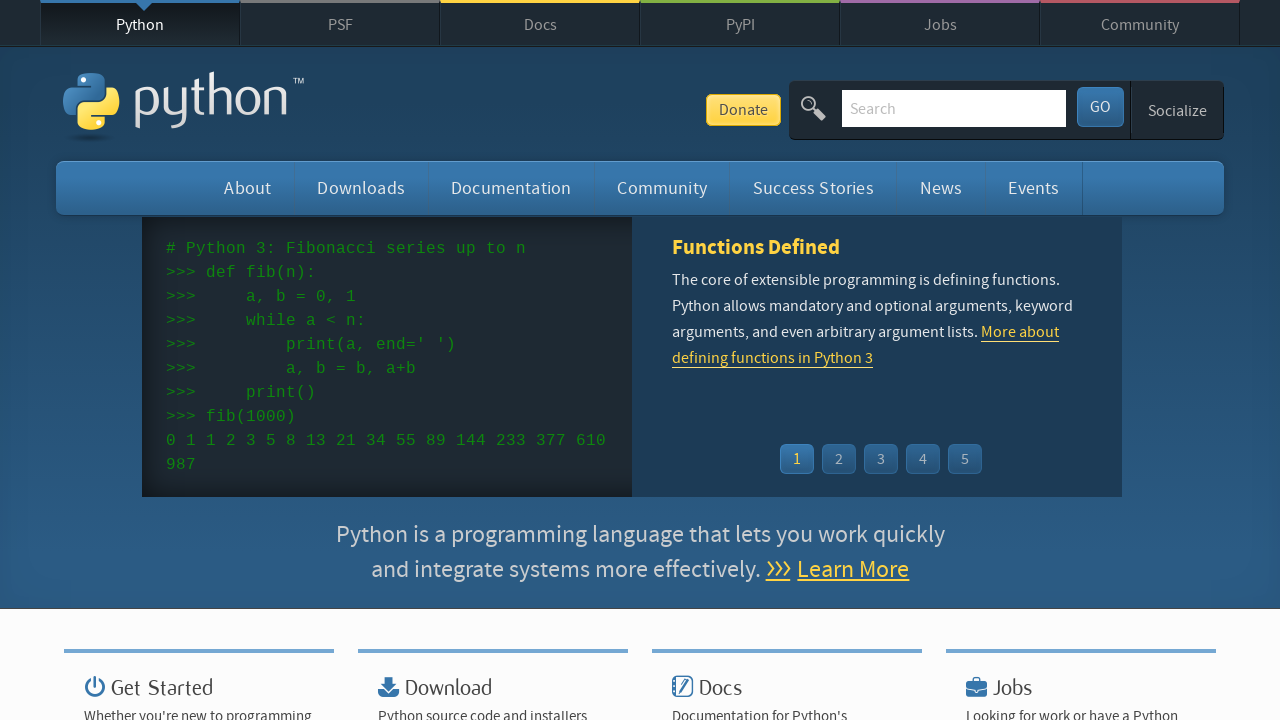

Verified page title contains 'Python'
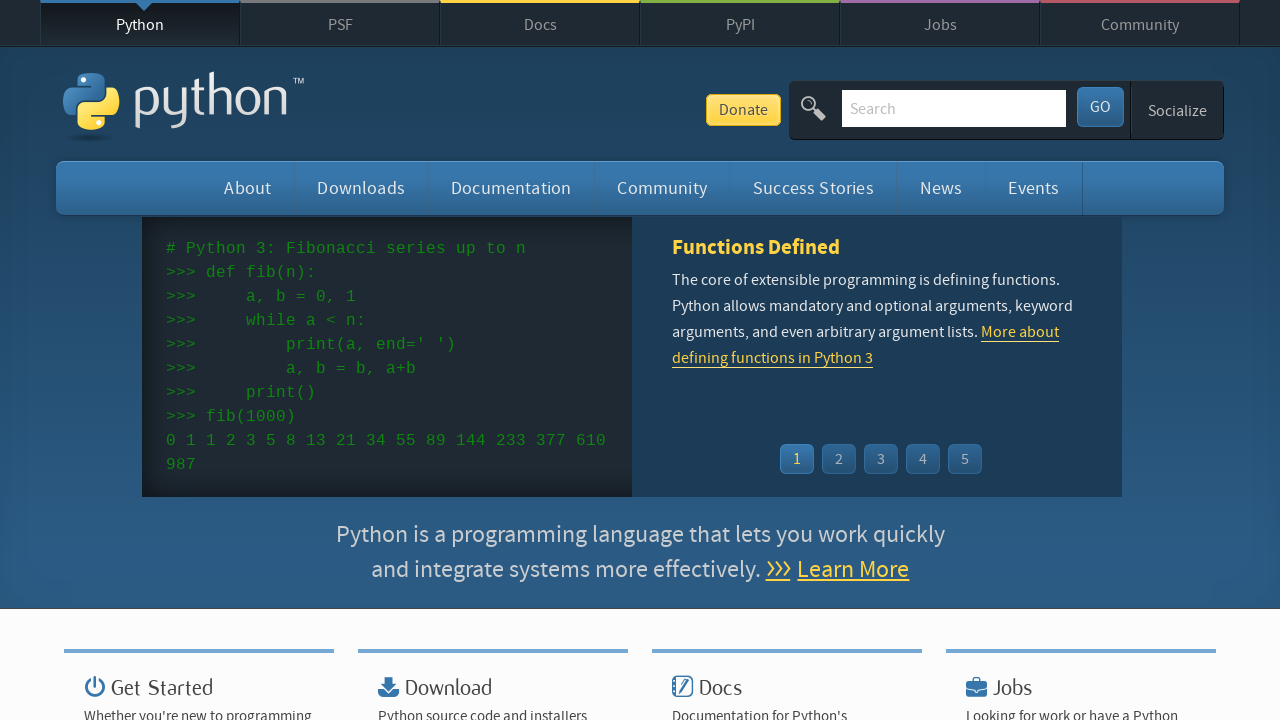

Cleared search box on input[name='q']
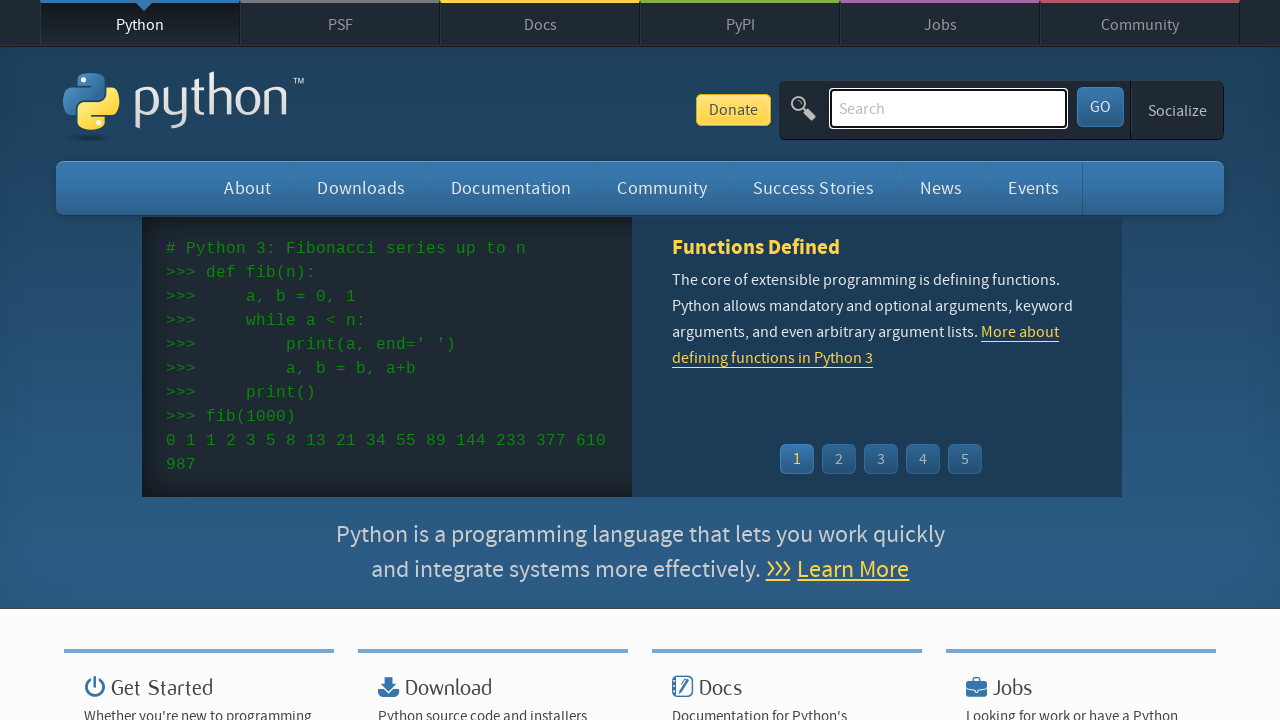

Filled search box with 'pycon' on input[name='q']
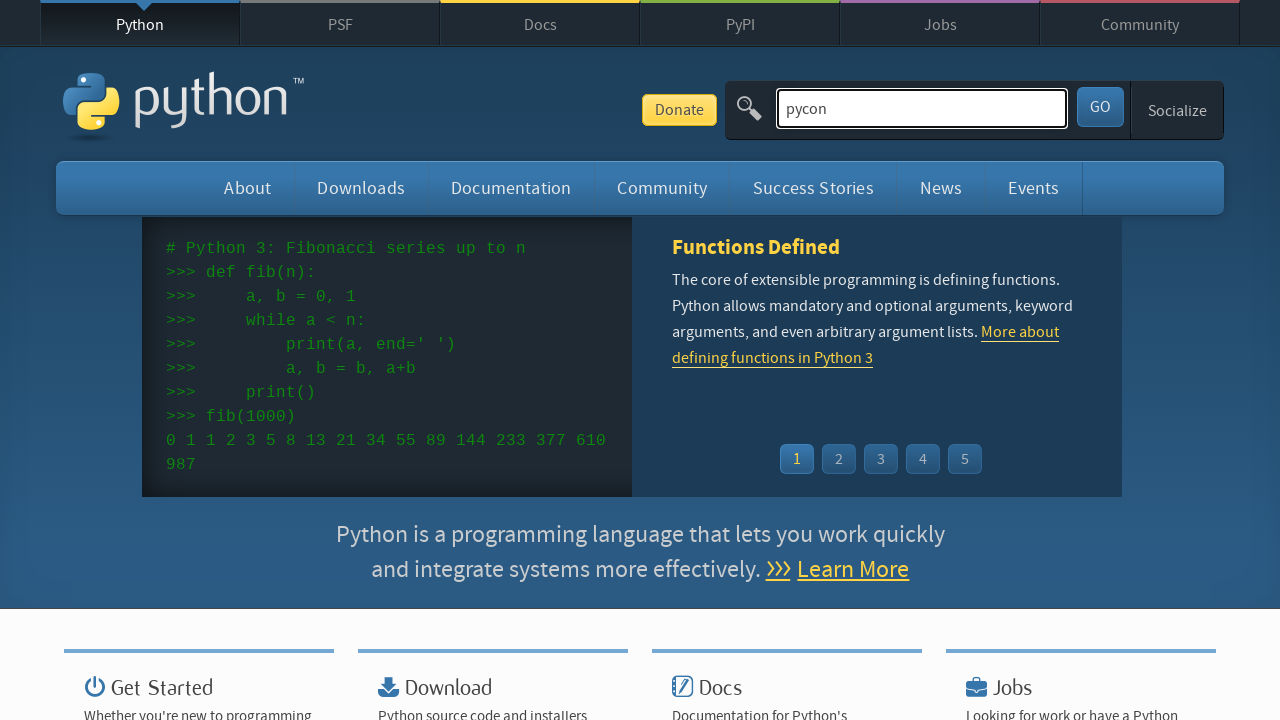

Pressed Enter to submit search query on input[name='q']
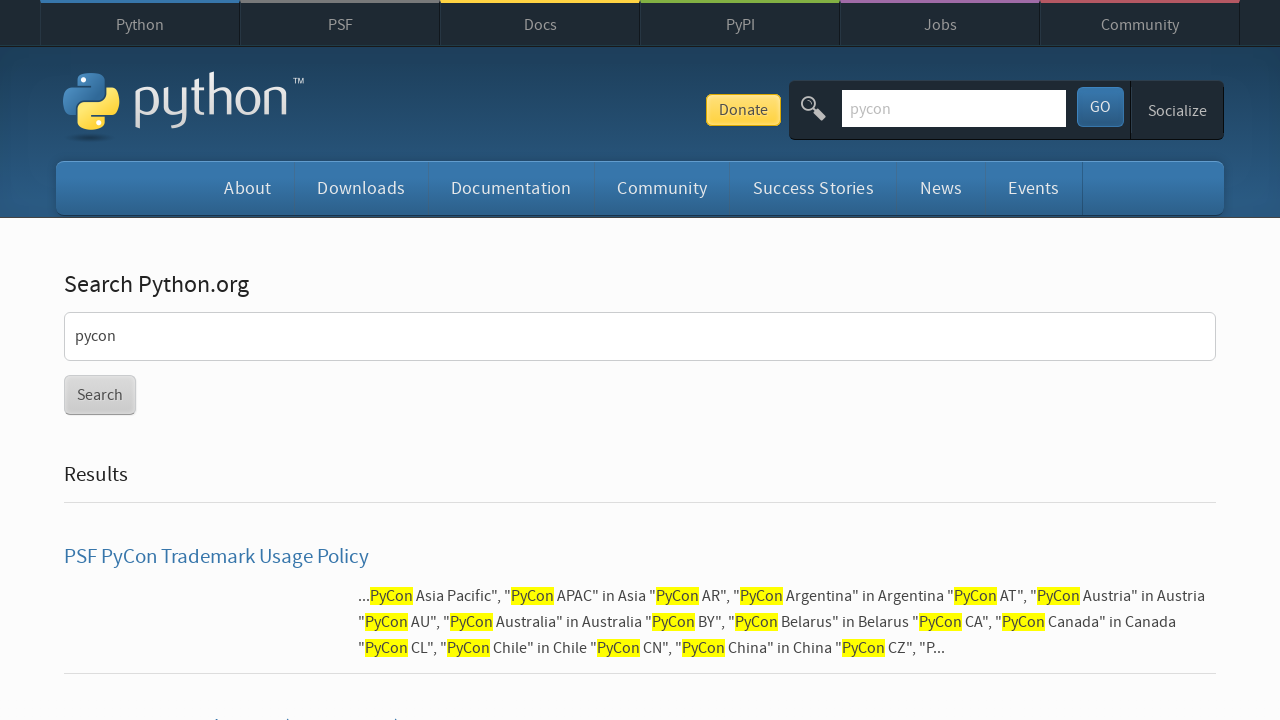

Waited for search results page to load
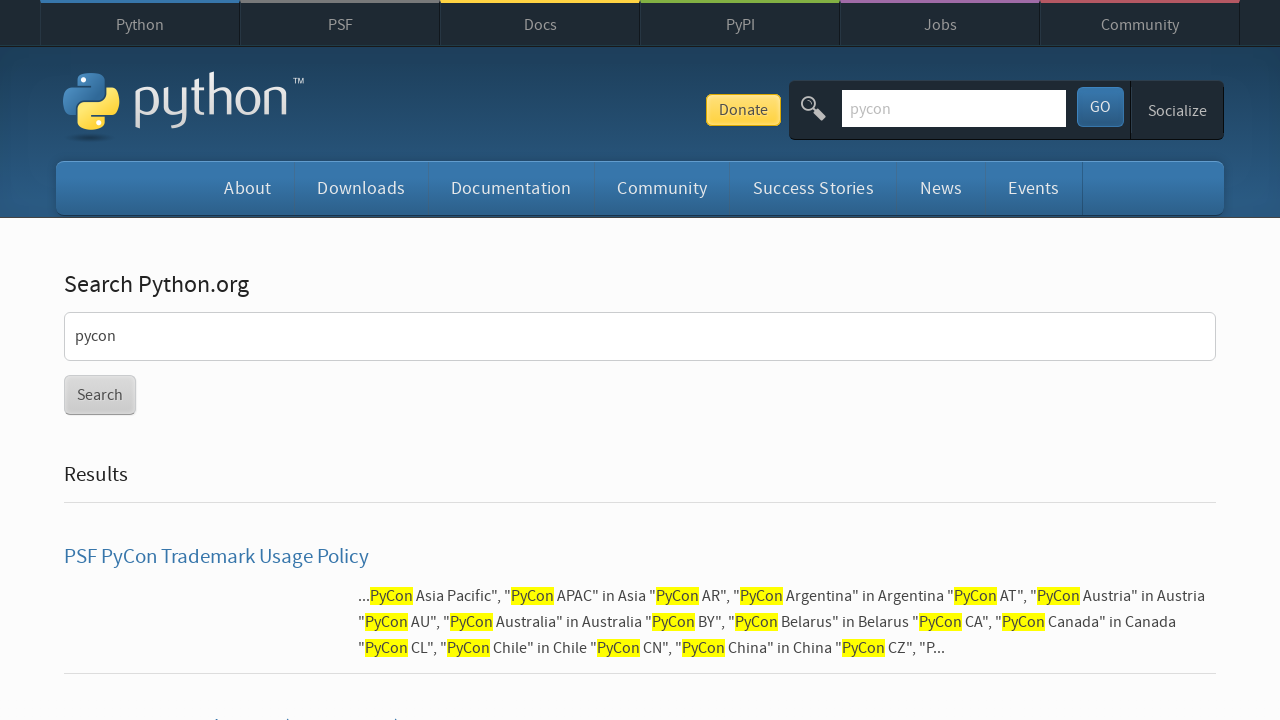

Verified that search results were returned for 'pycon'
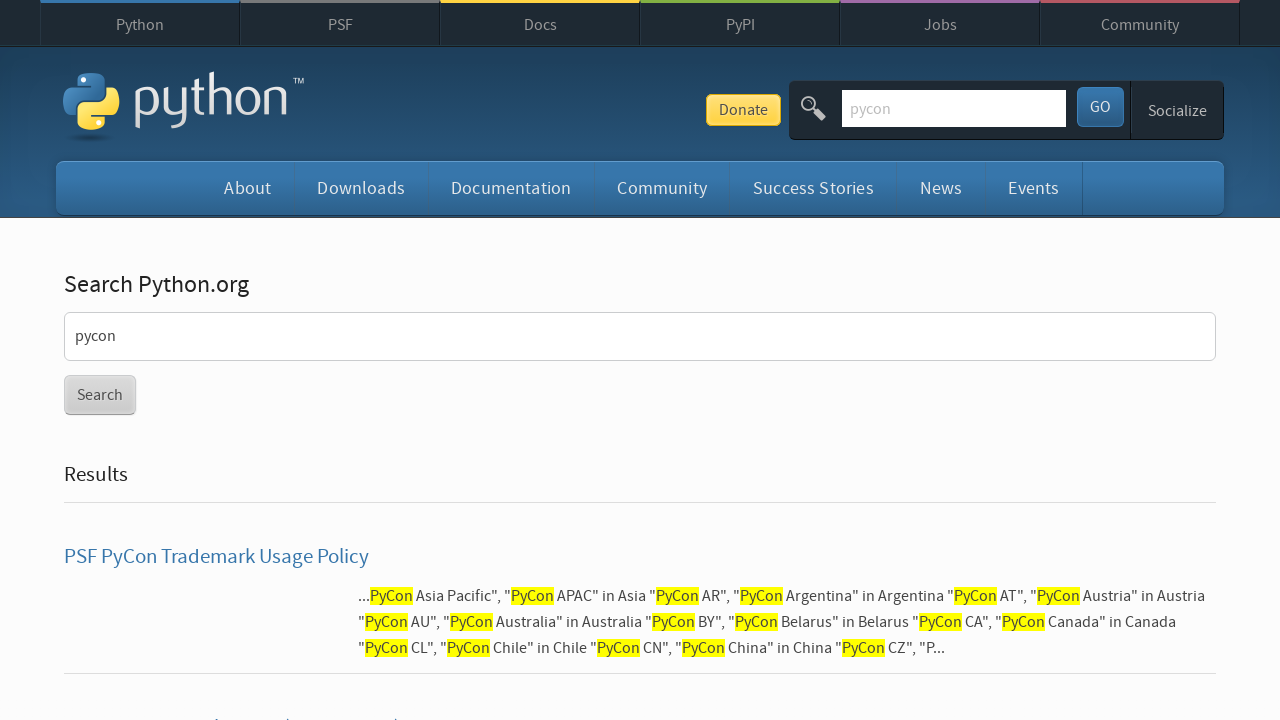

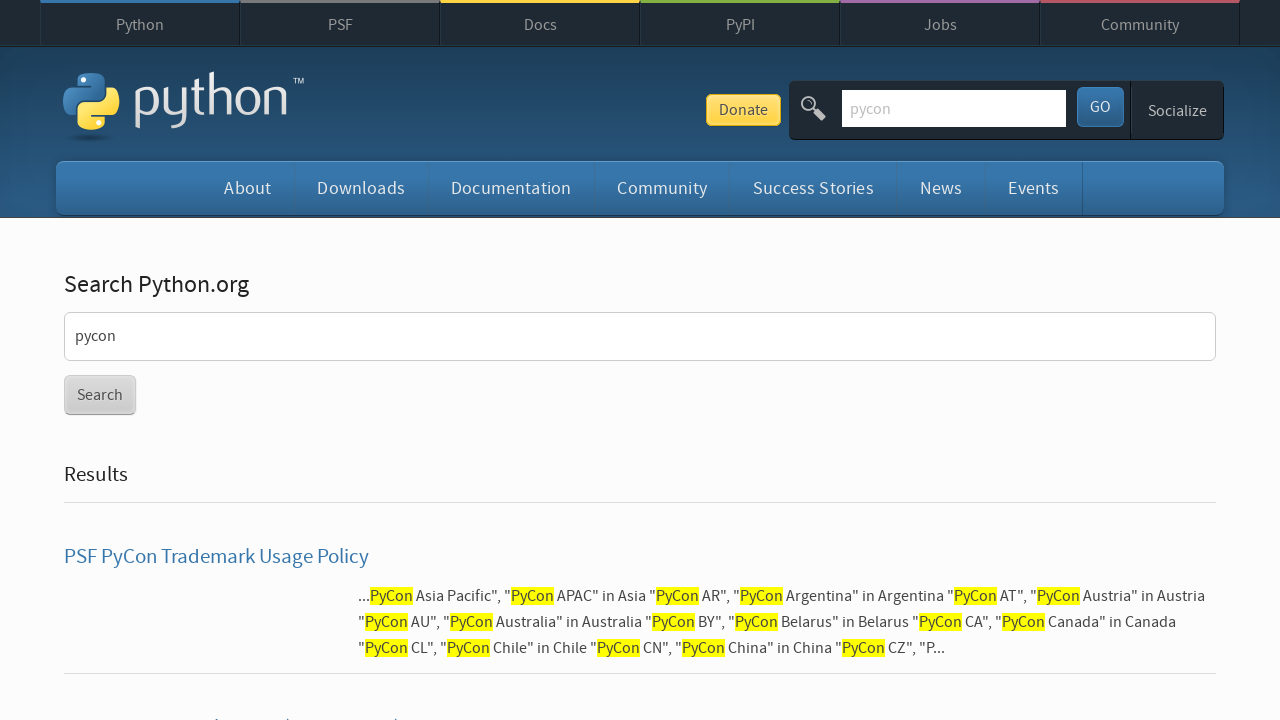